Navigates to an automation practice page, handles security/certificate prompts by clicking through them, and interacts with a product table to verify table structure and content.

Starting URL: https://rahulshettyacademy.com/AutomationPractice/

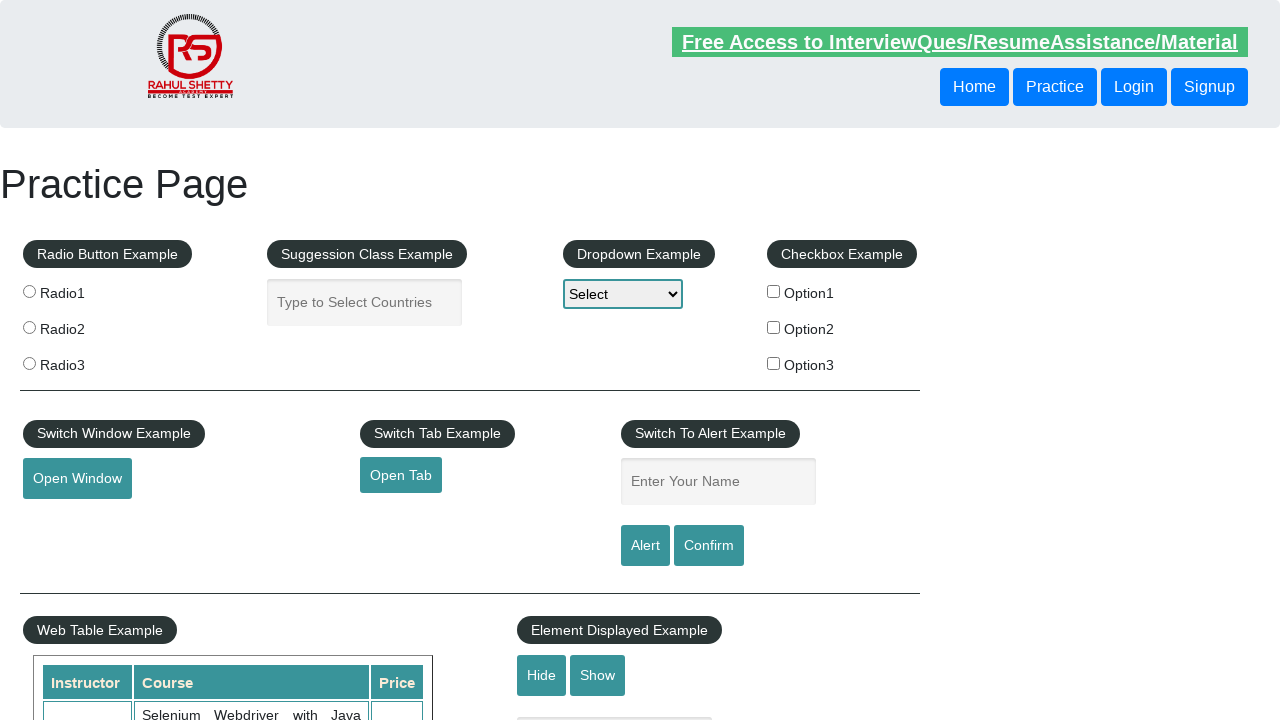

Navigated to automation practice page
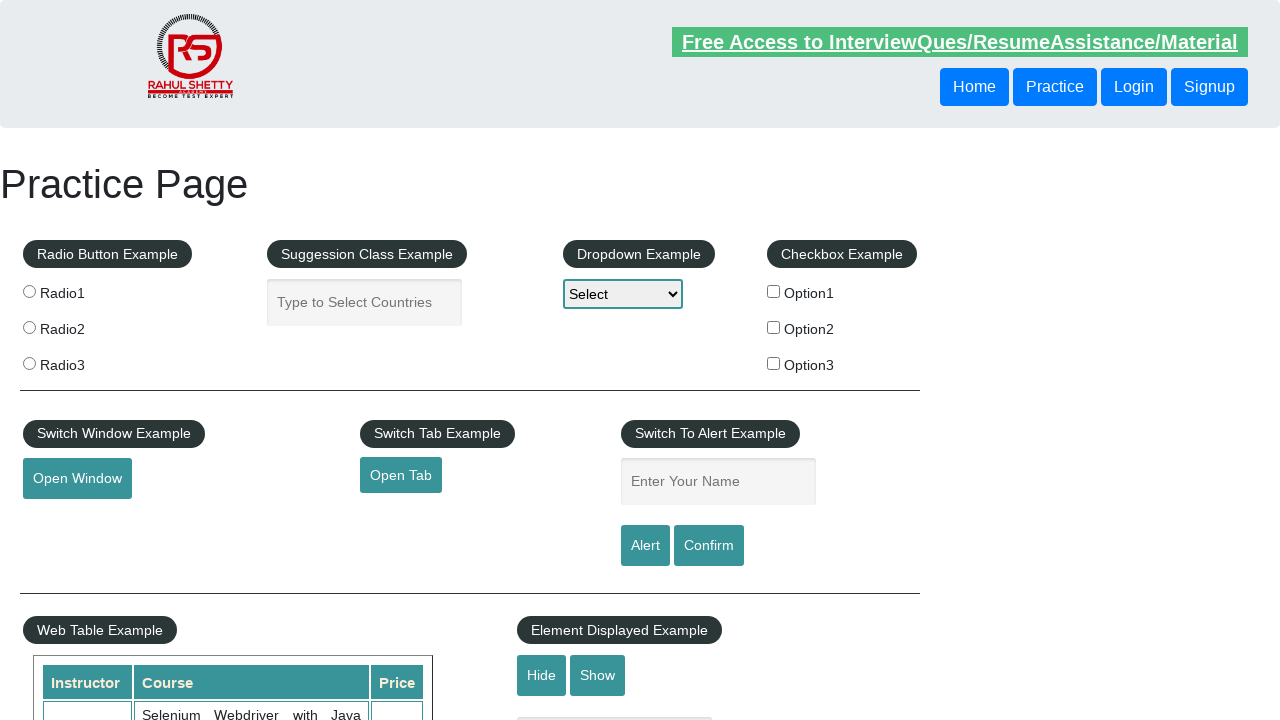

No security certificate warning elements found, continuing on #details-button
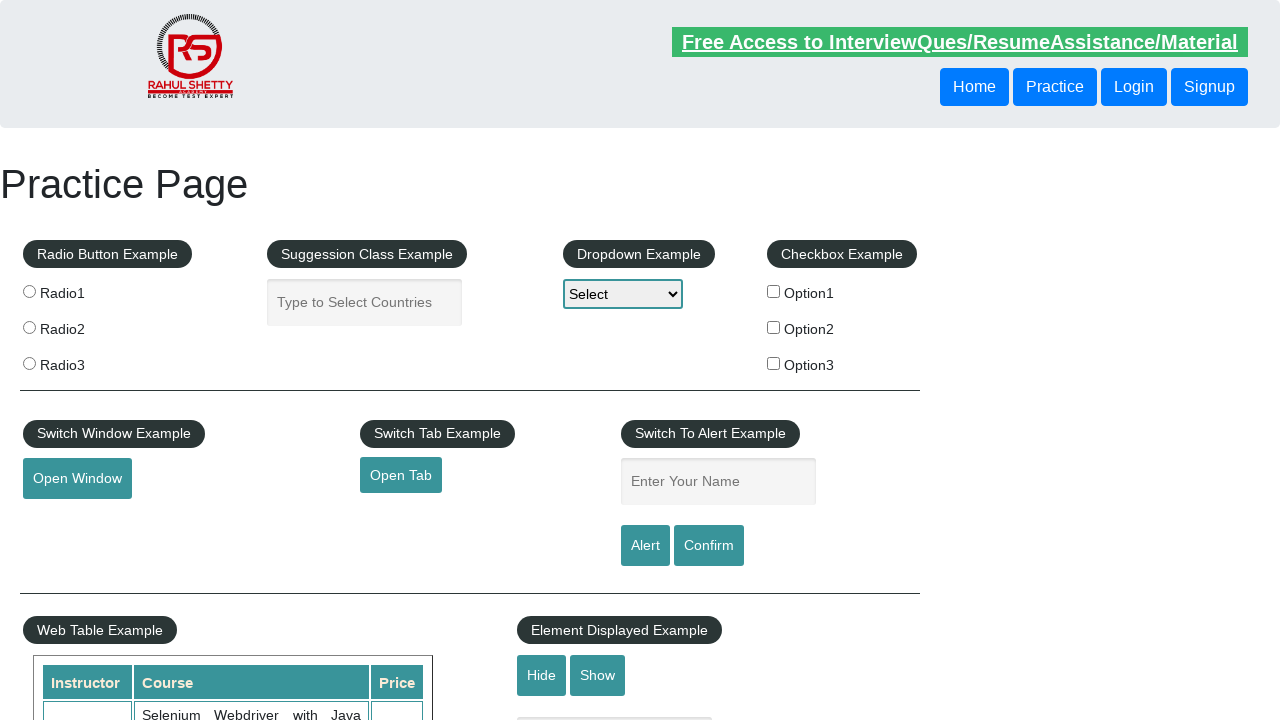

Product table became visible
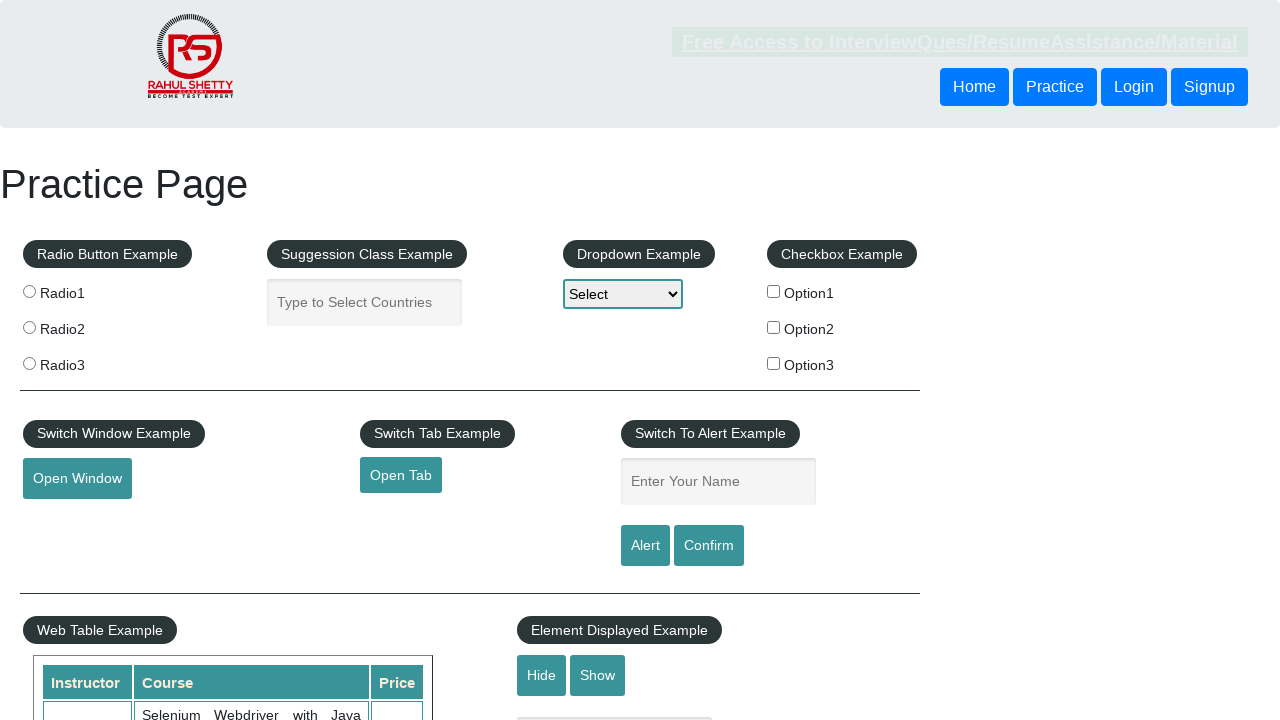

Located product table element
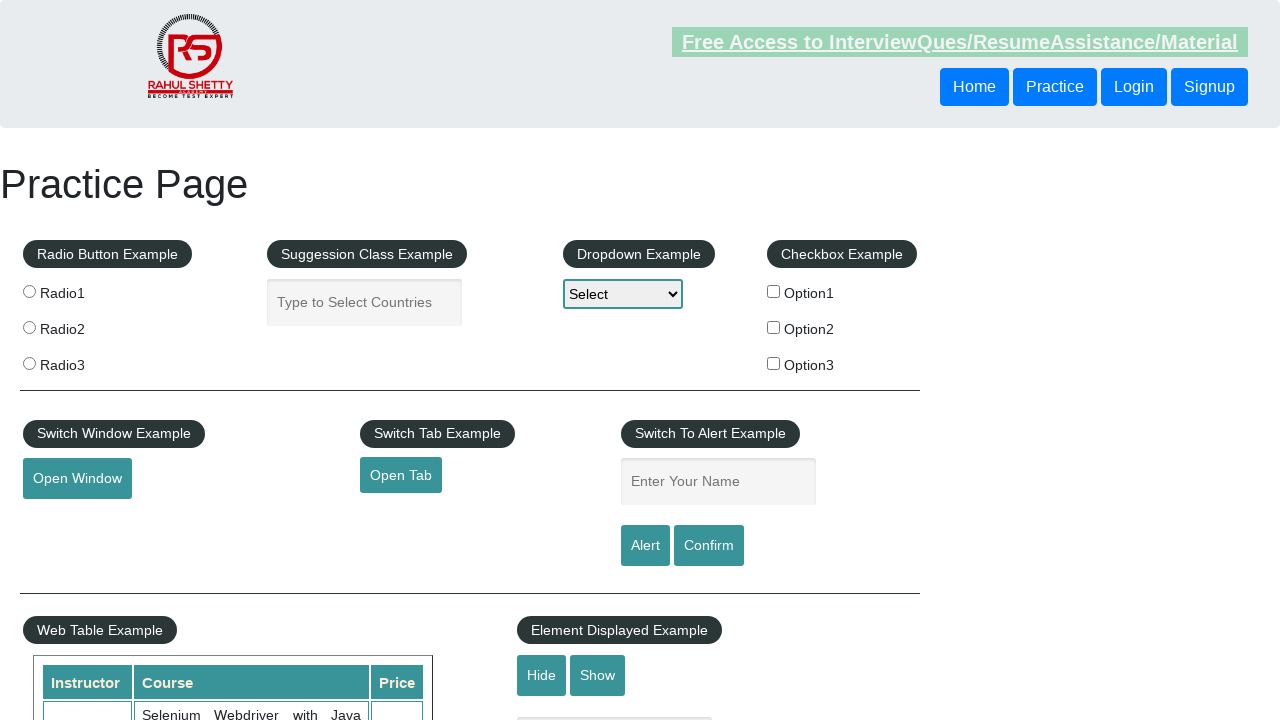

First table row is ready for interaction
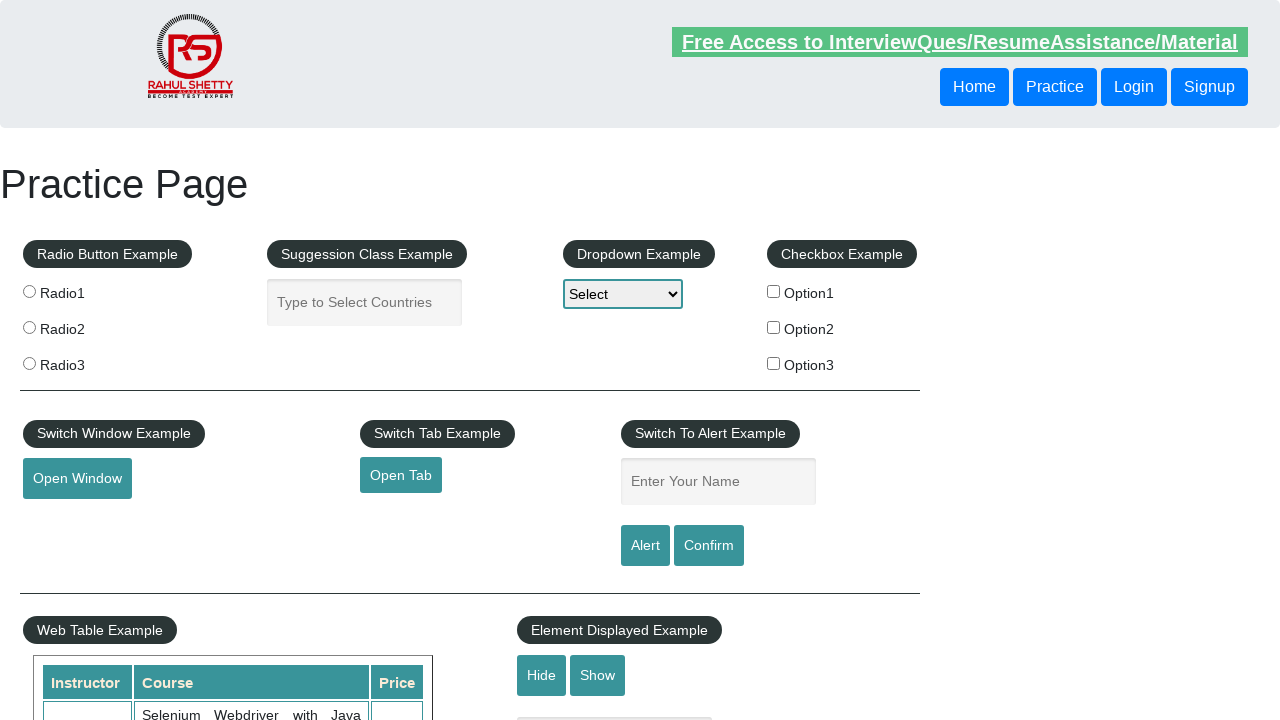

Located third row cells in the product table
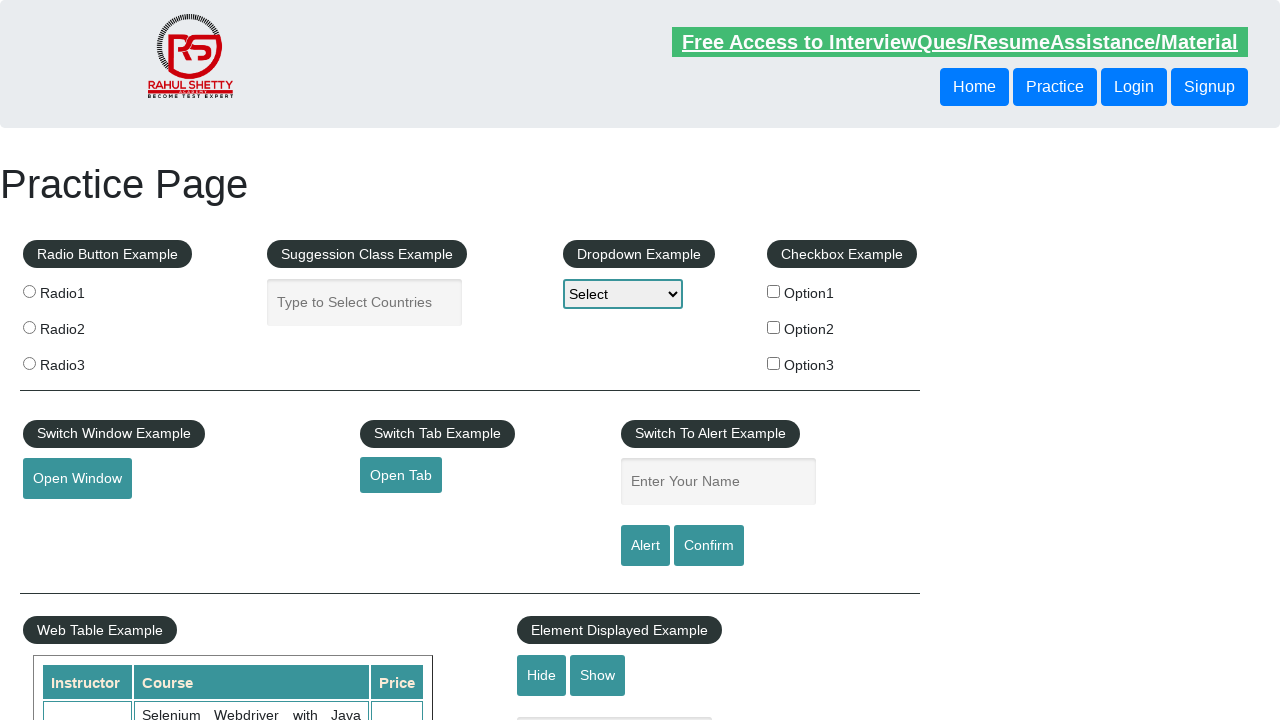

First cell of third row is visible
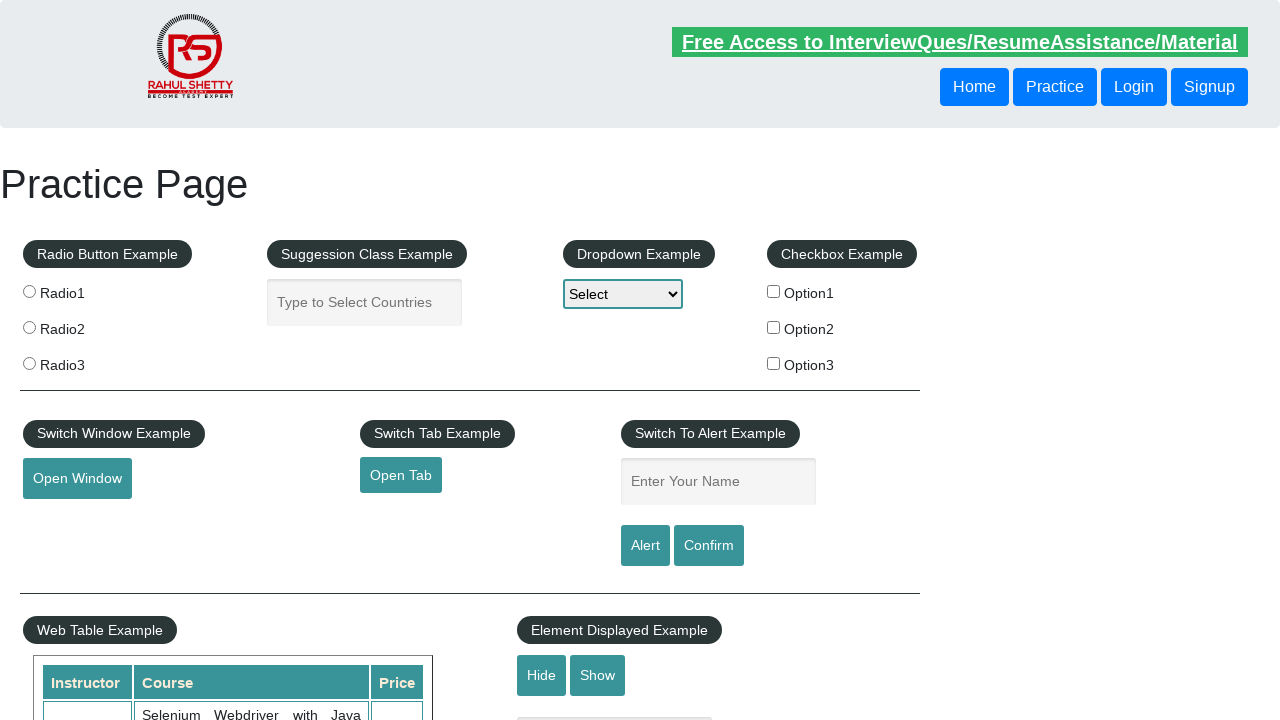

Second cell of third row is visible
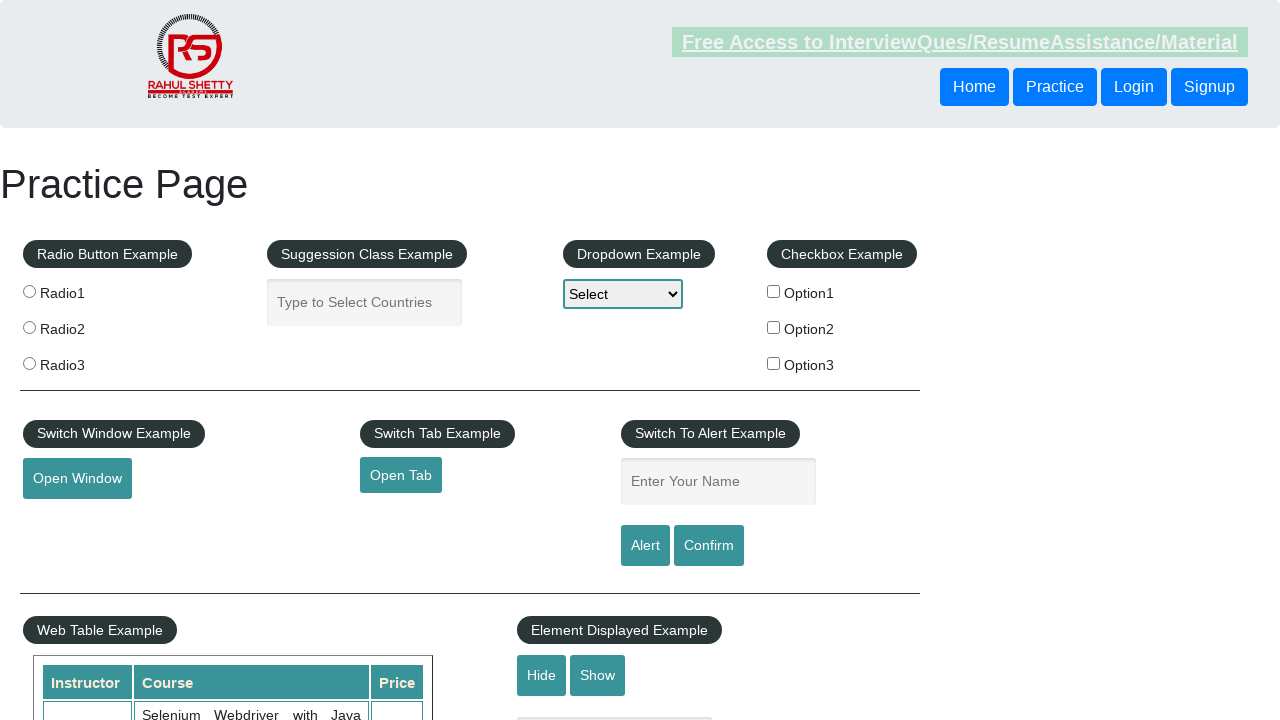

Third cell of third row is visible
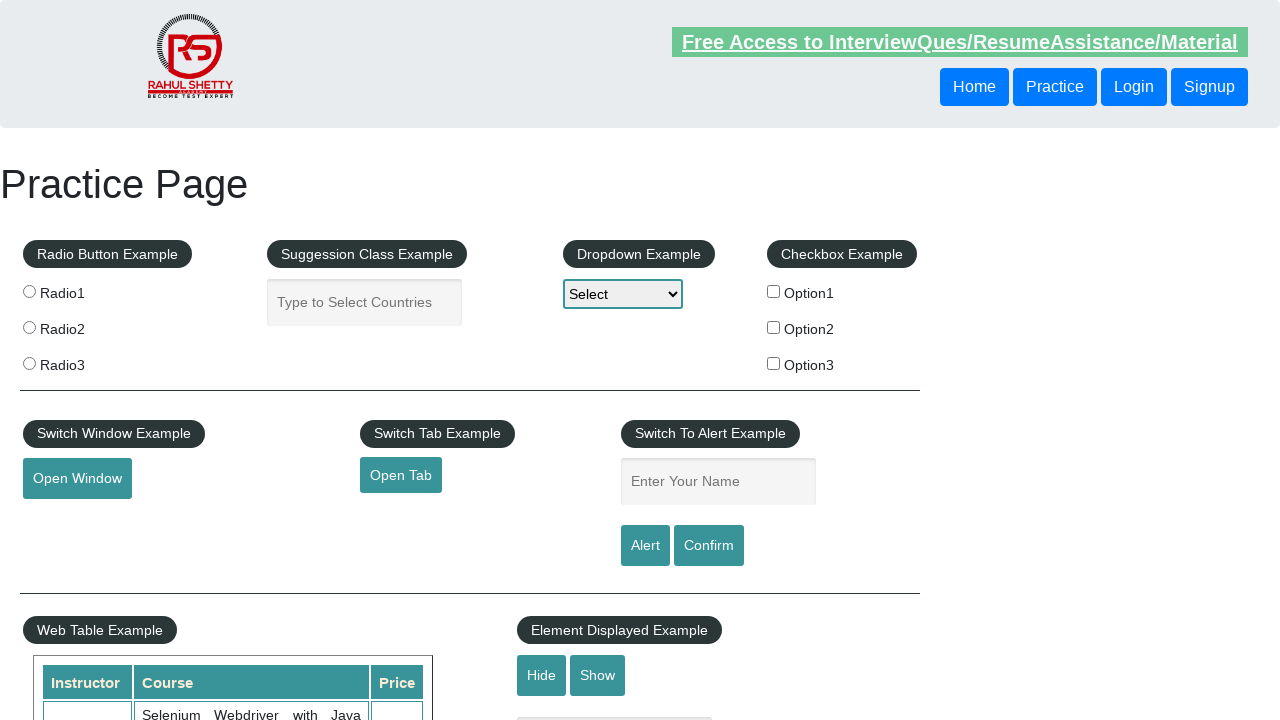

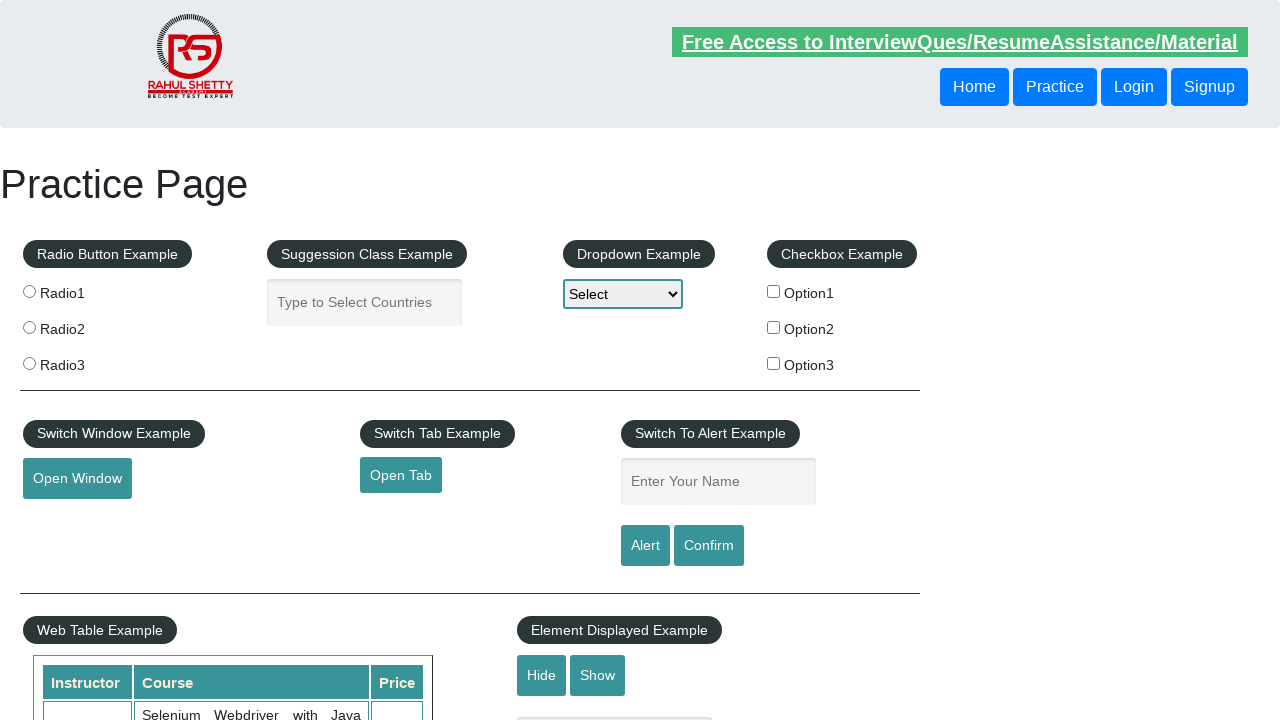